Demonstrates XPath locators by finding and verifying button elements in the page header using sibling and parent axis navigation

Starting URL: https://www.rahulshettyacademy.com/AutomationPractice/

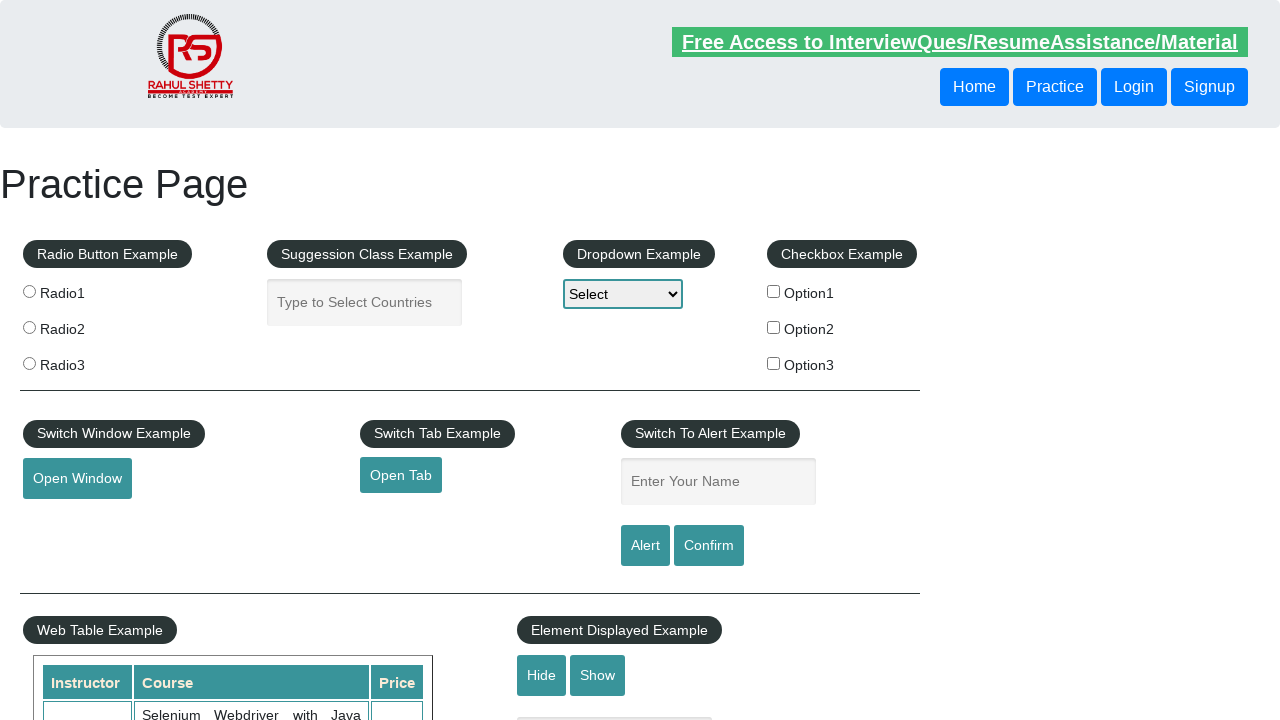

Located button using following-sibling XPath axis
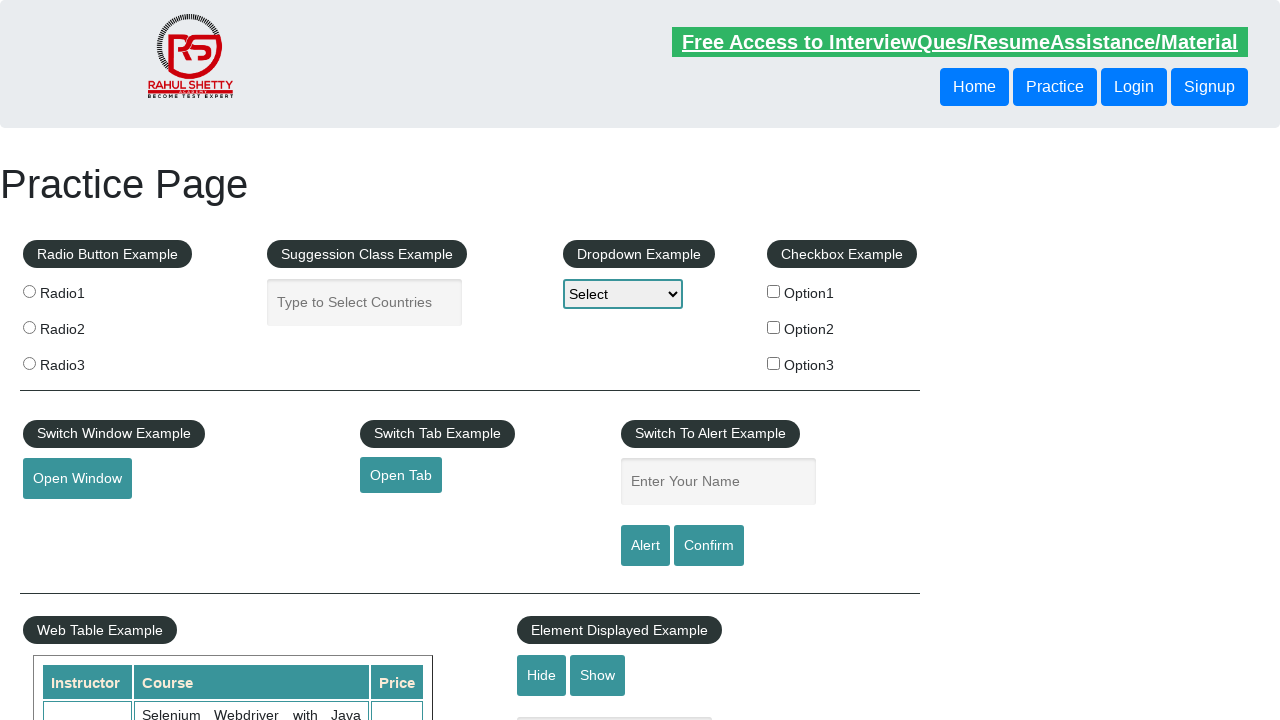

Waited for first sibling button to become visible
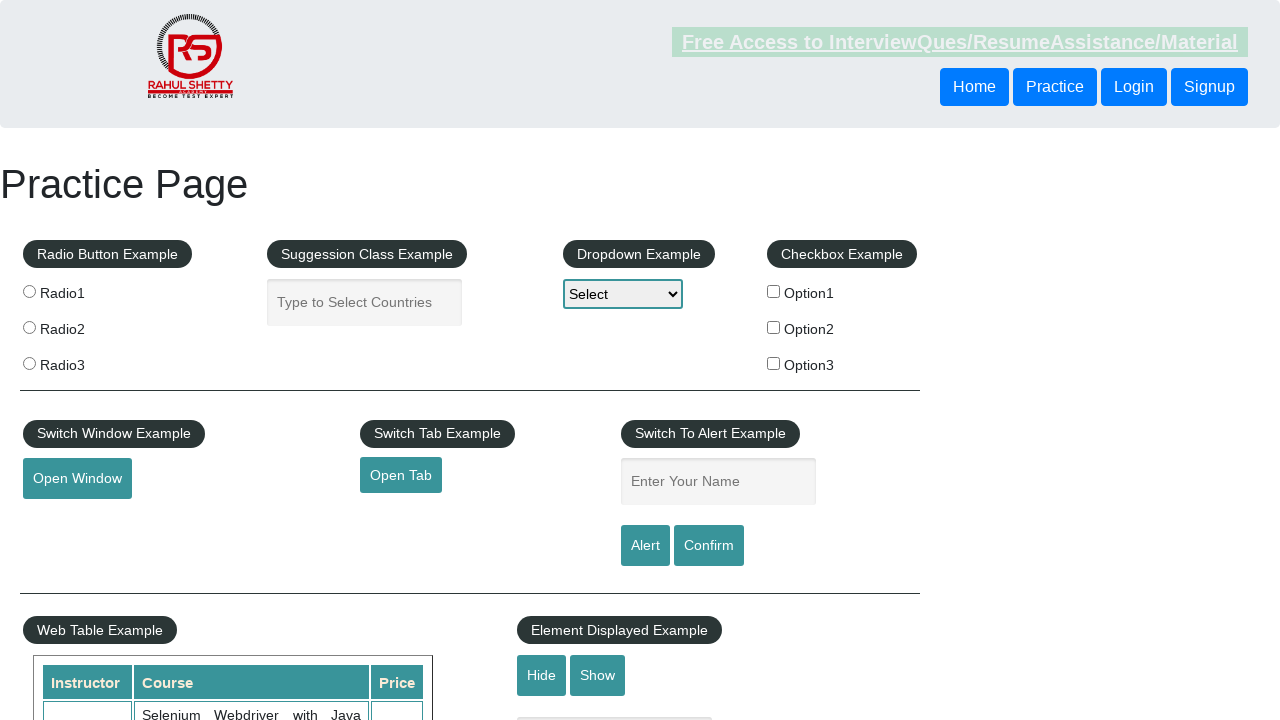

Retrieved and printed text content of first sibling button
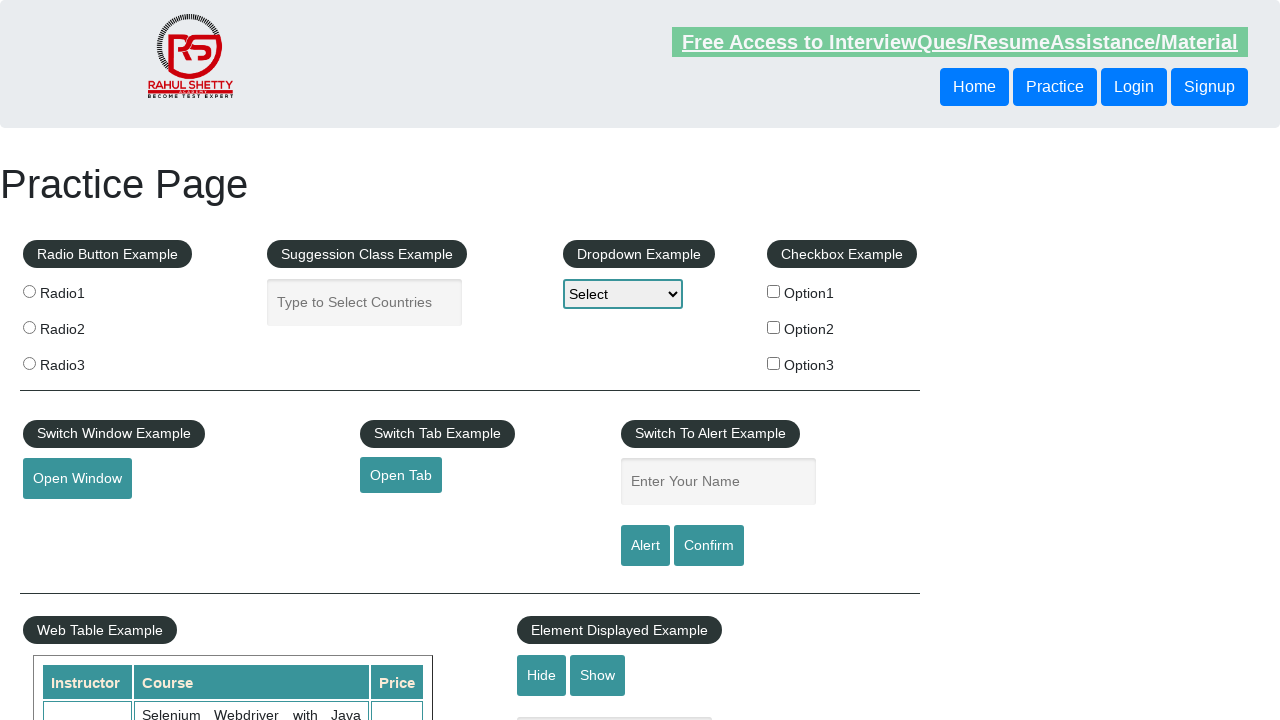

Located button using parent XPath axis to find second button in header div
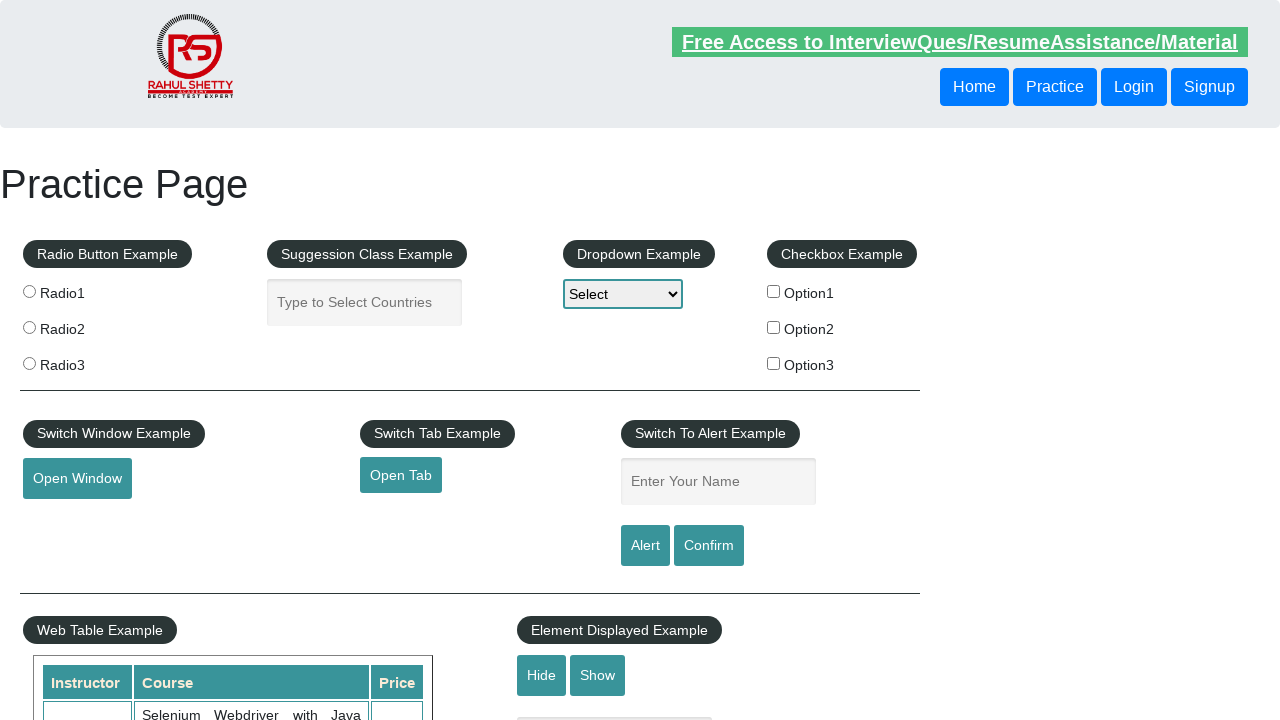

Waited for second button found via parent axis to become visible
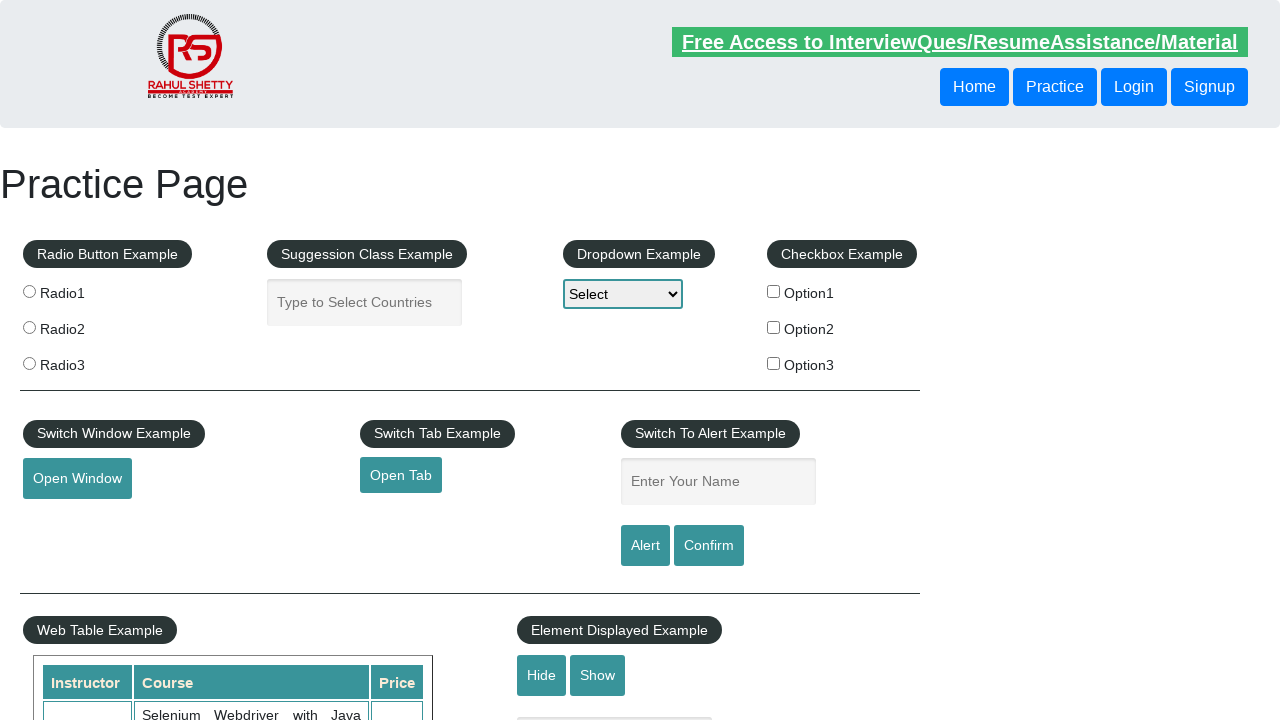

Retrieved and printed text content of button found via parent axis
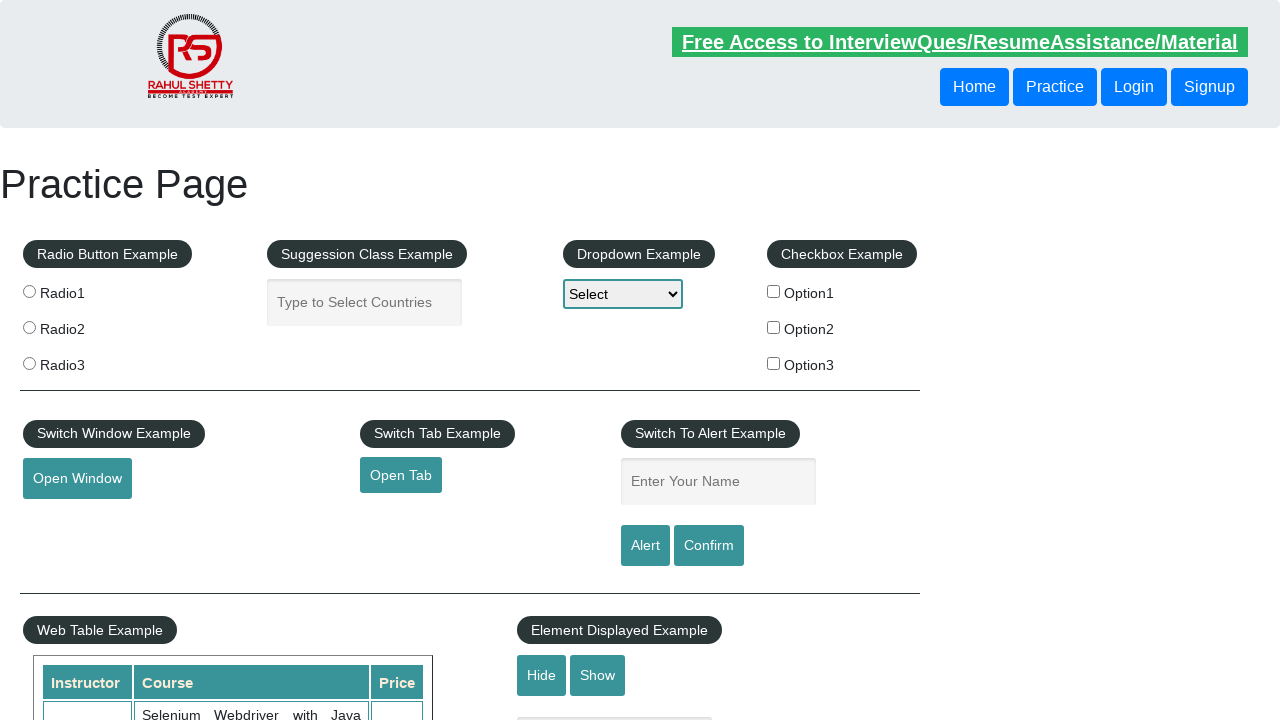

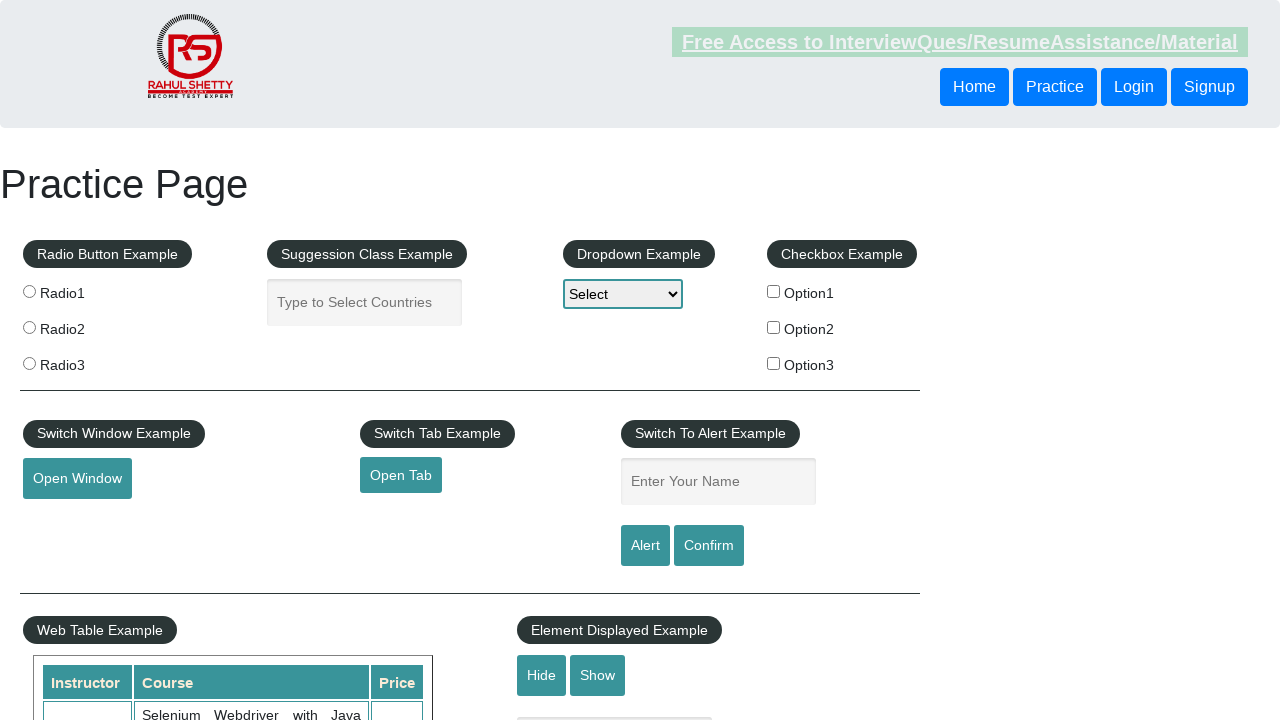